Tests the error button functionality by clicking it from the homepage and a form page, verifying it navigates to an error page displaying a 404 message.

Starting URL: http://uitest.duodecadits.com/

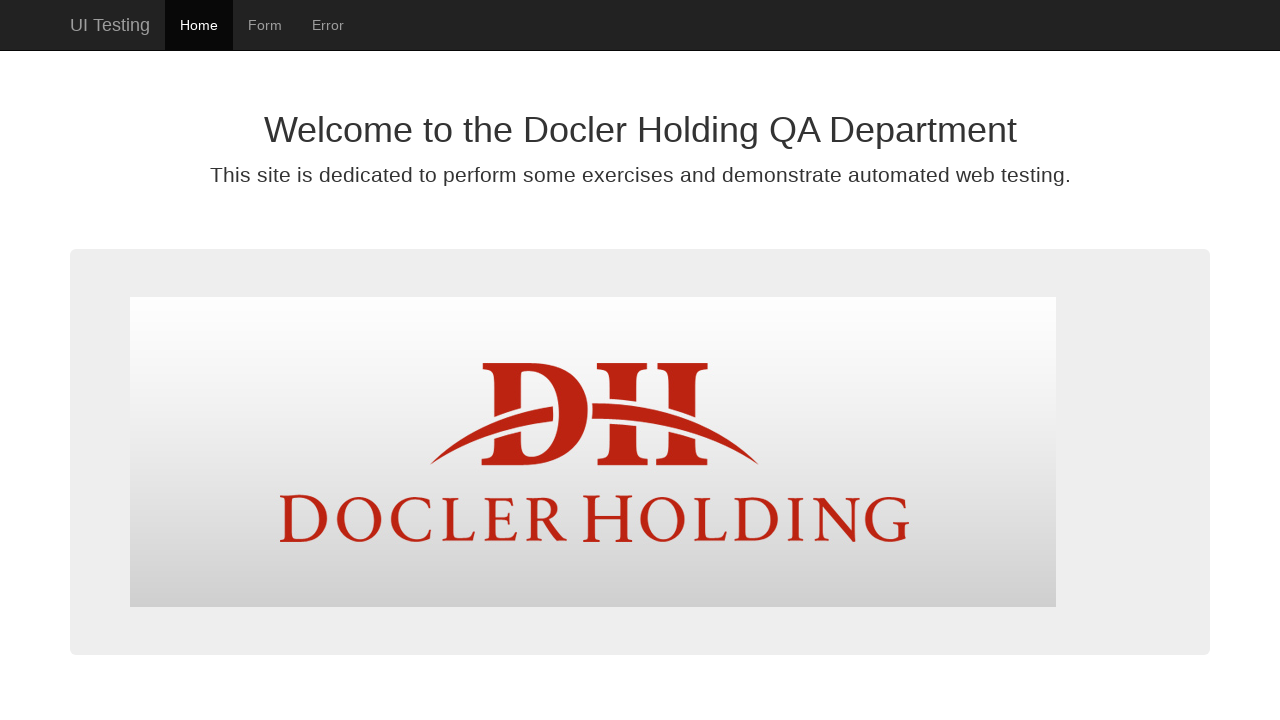

Clicked error button on homepage at (328, 25) on #error
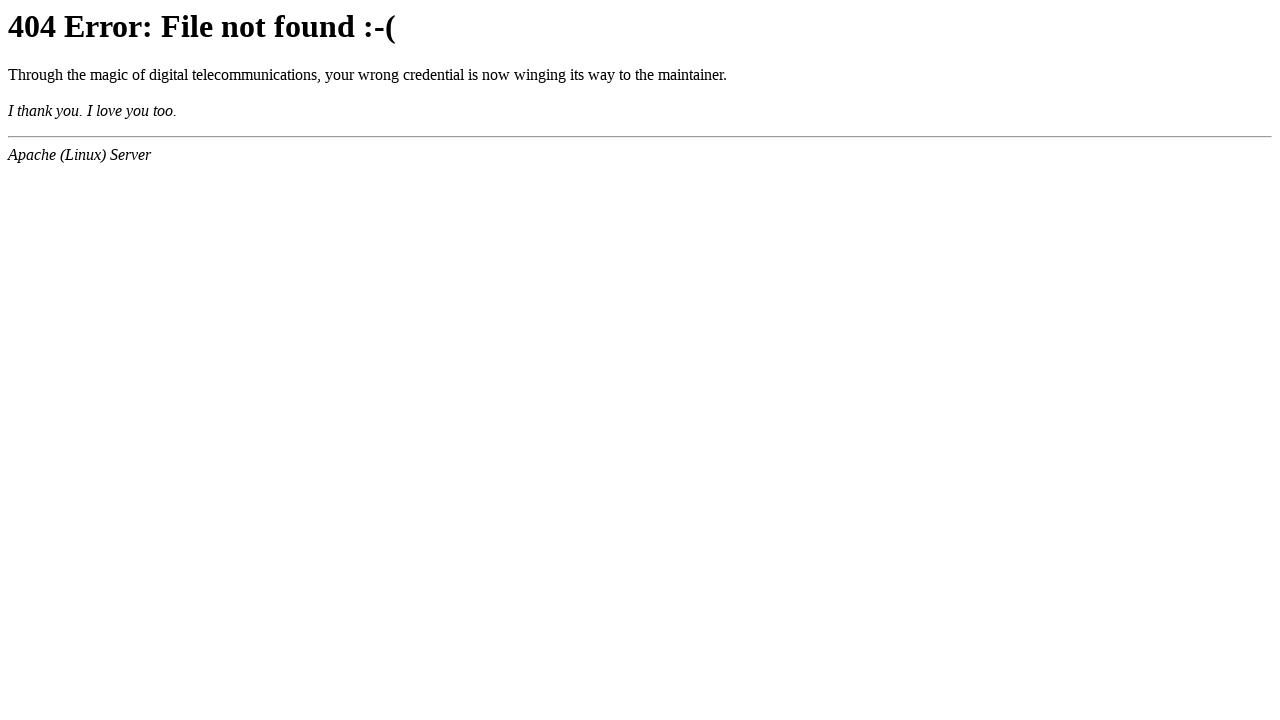

Navigated to error page after clicking error button
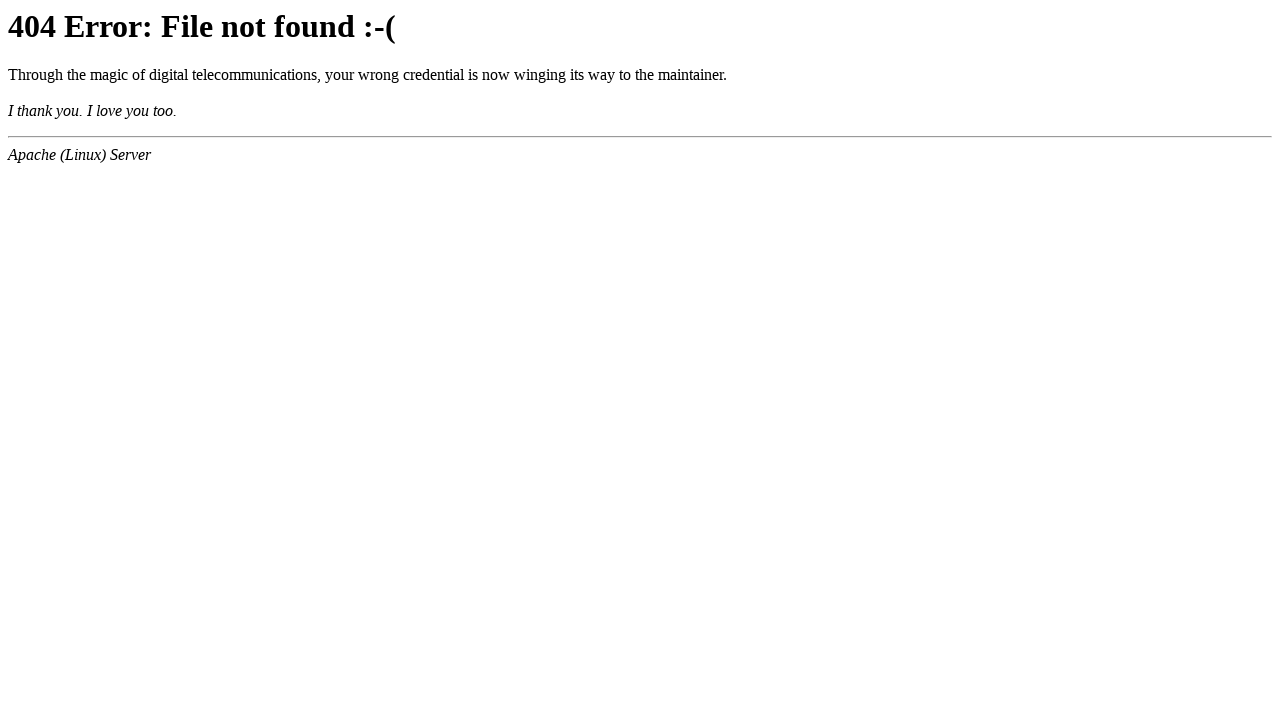

Verified 404 message is displayed on error page
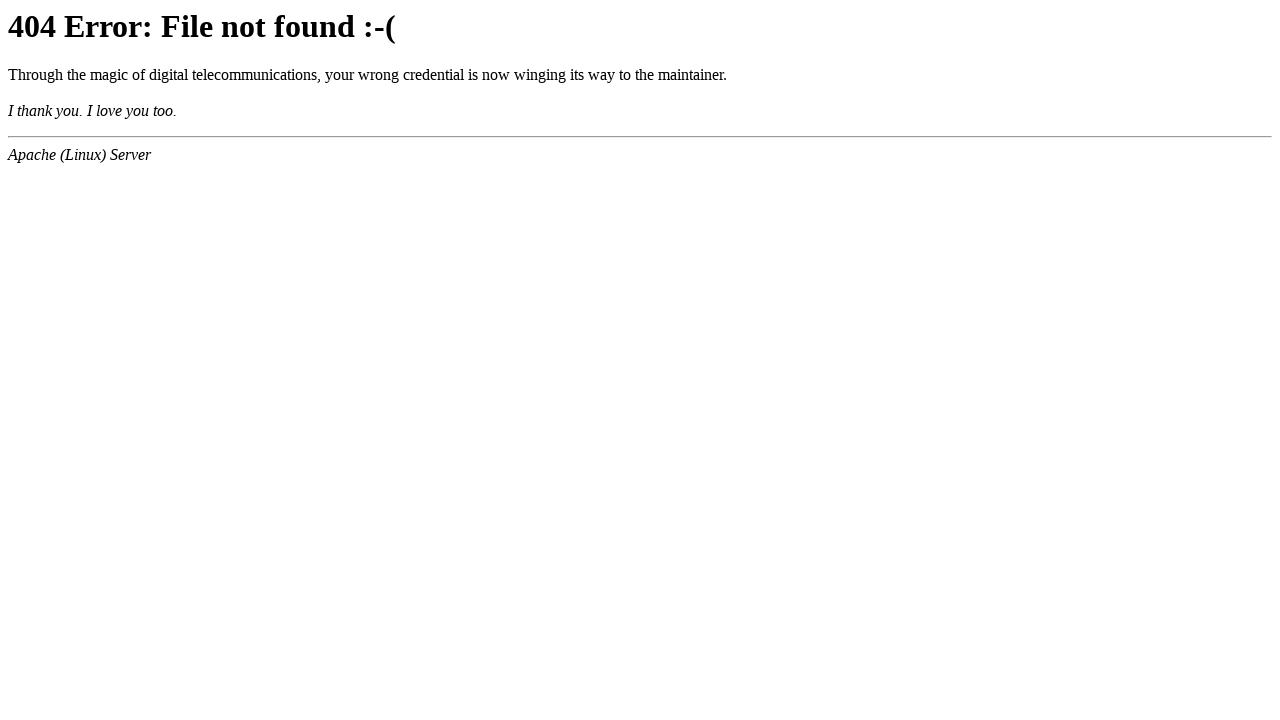

Navigated to form page
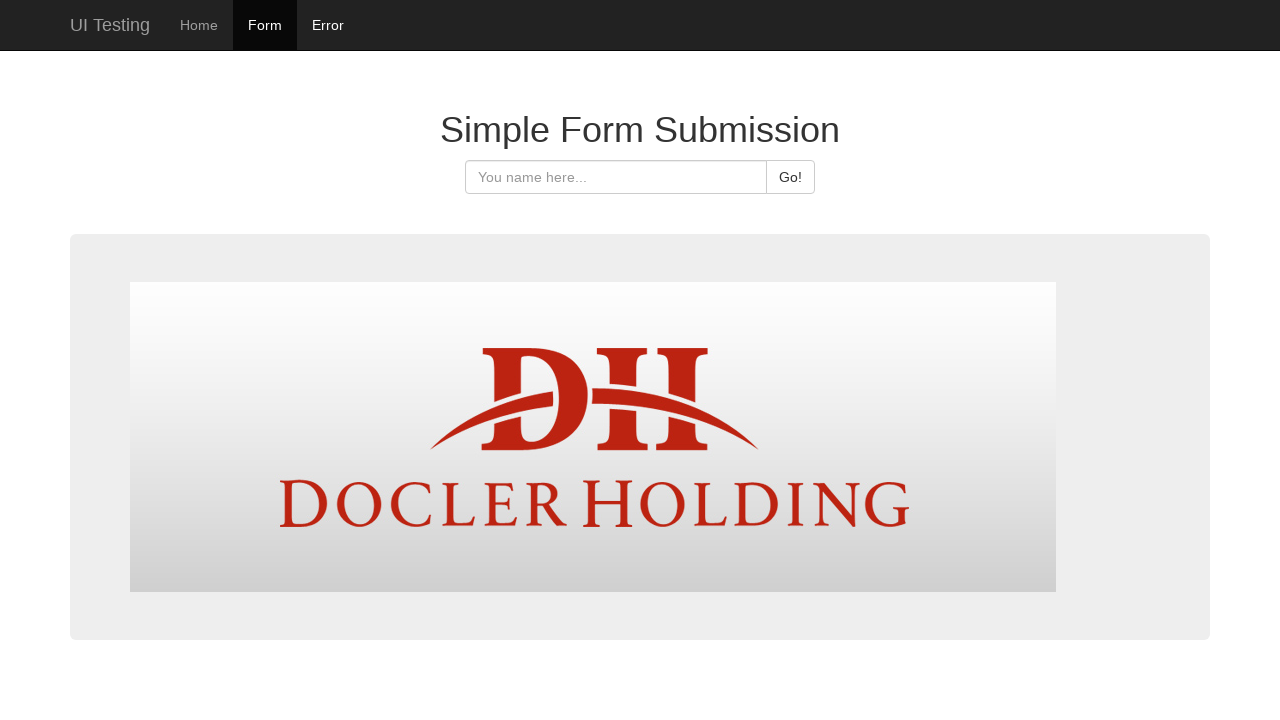

Clicked error button on form page at (328, 25) on #error
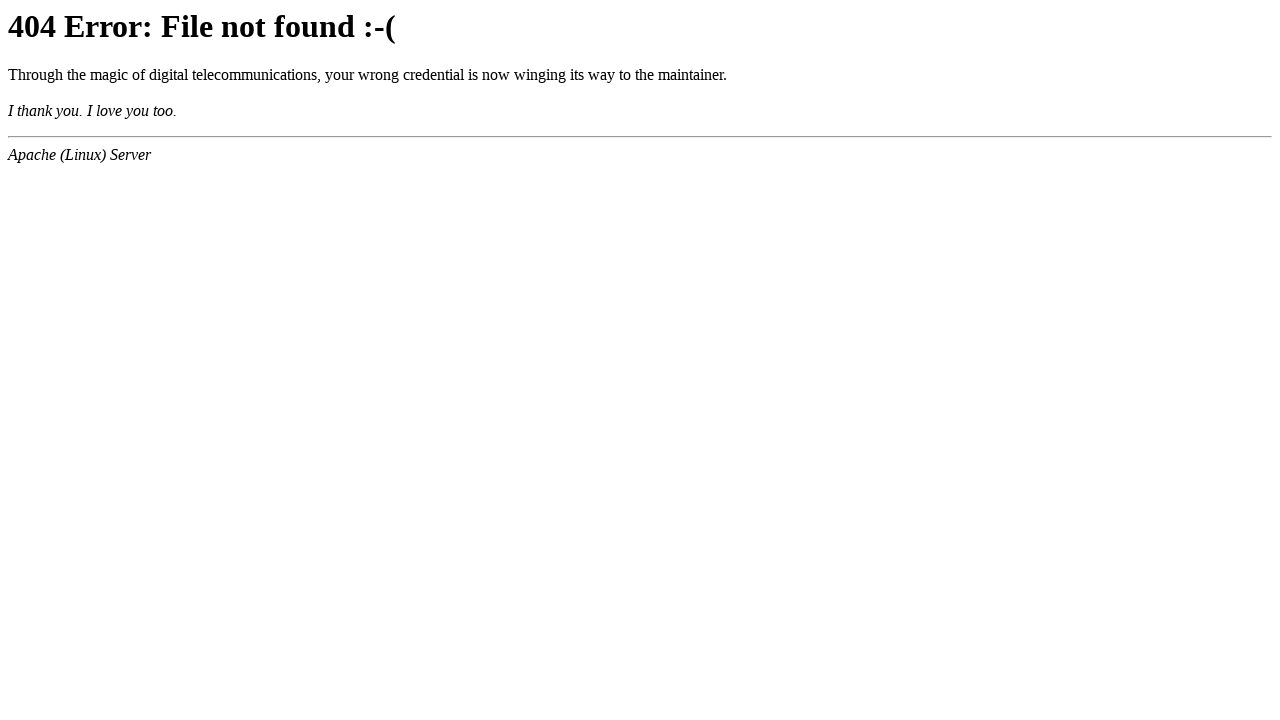

Navigated to error page after clicking error button on form page
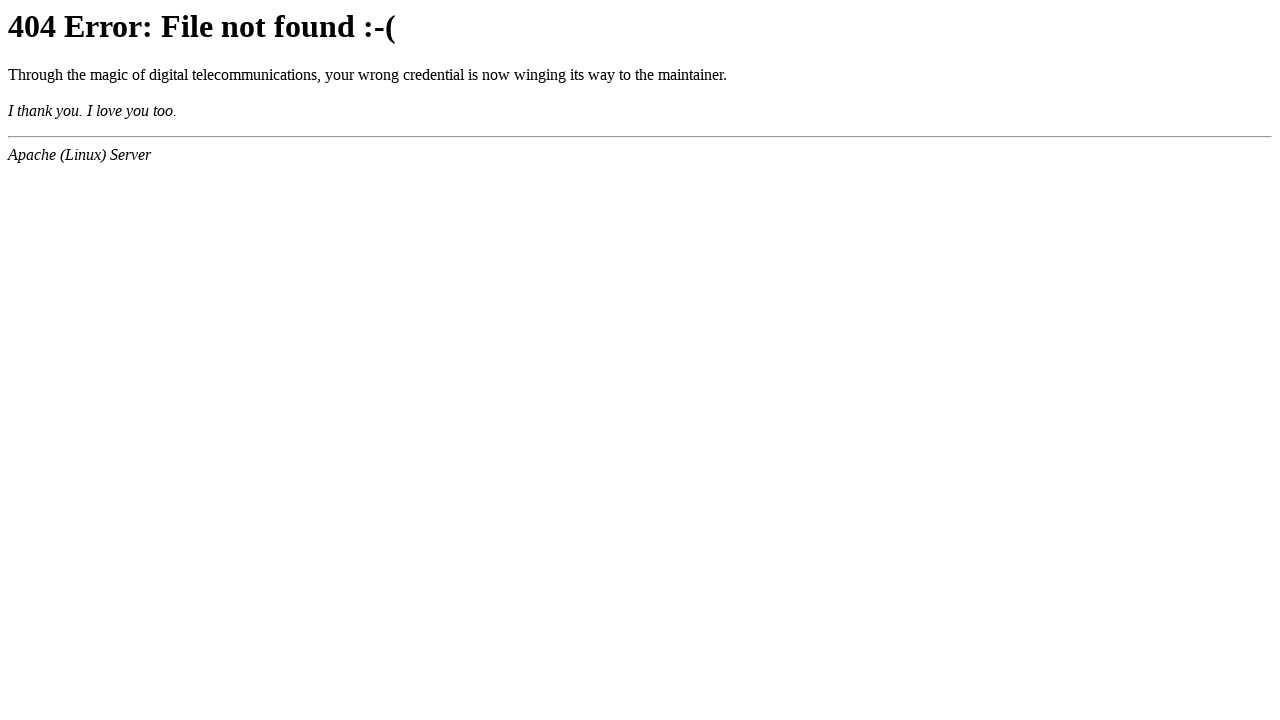

Verified 404 message is displayed on error page again
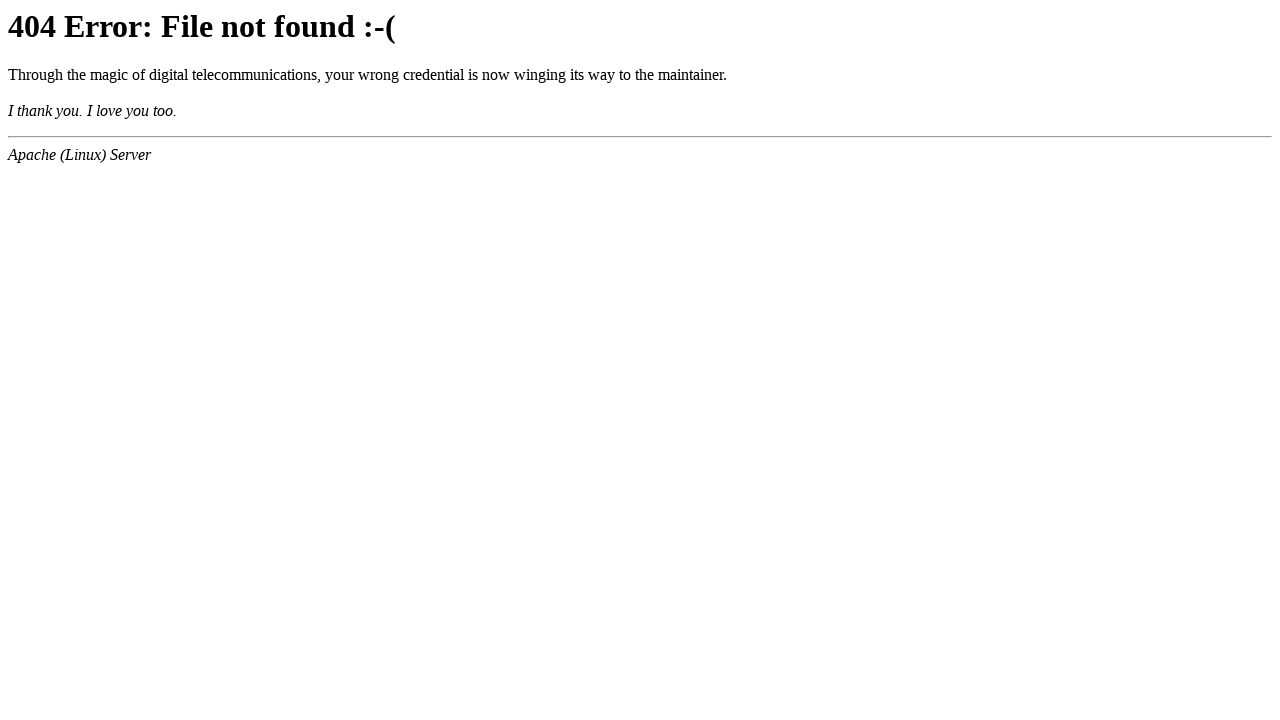

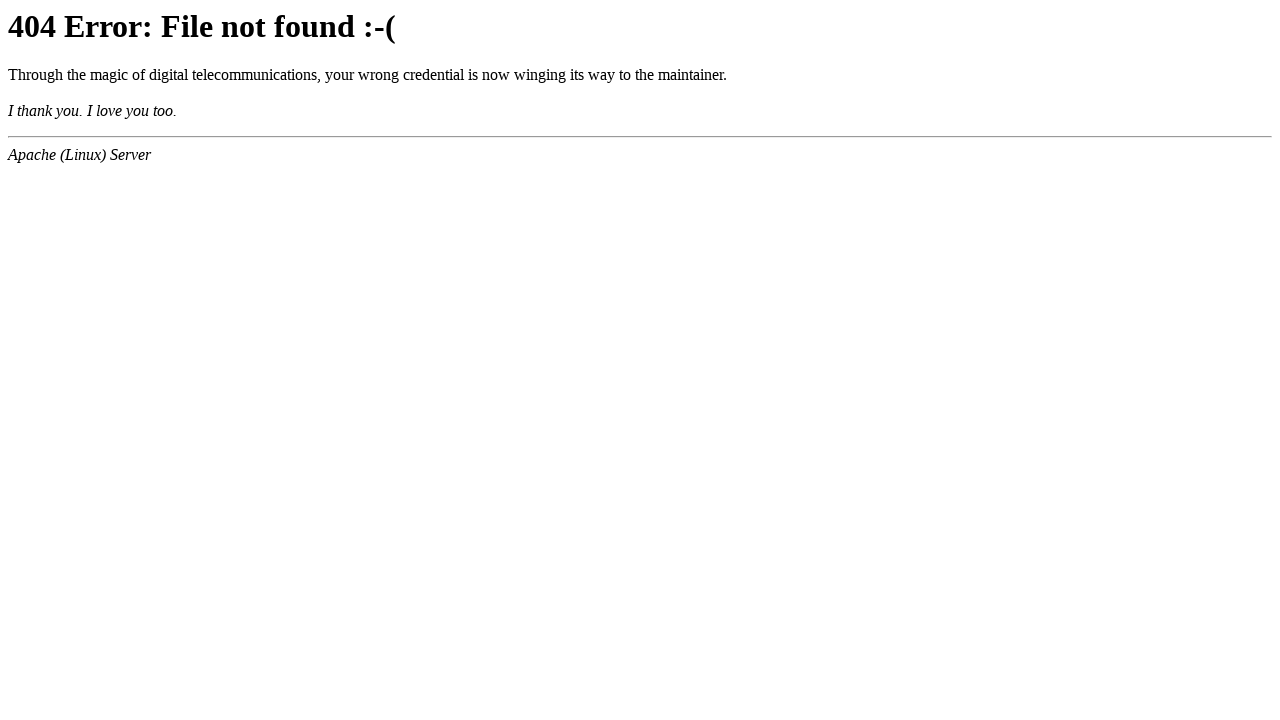